Tests right-click context menu functionality, handles alert, navigates to new window, and verifies content on the new page

Starting URL: https://the-internet.herokuapp.com/context_menu

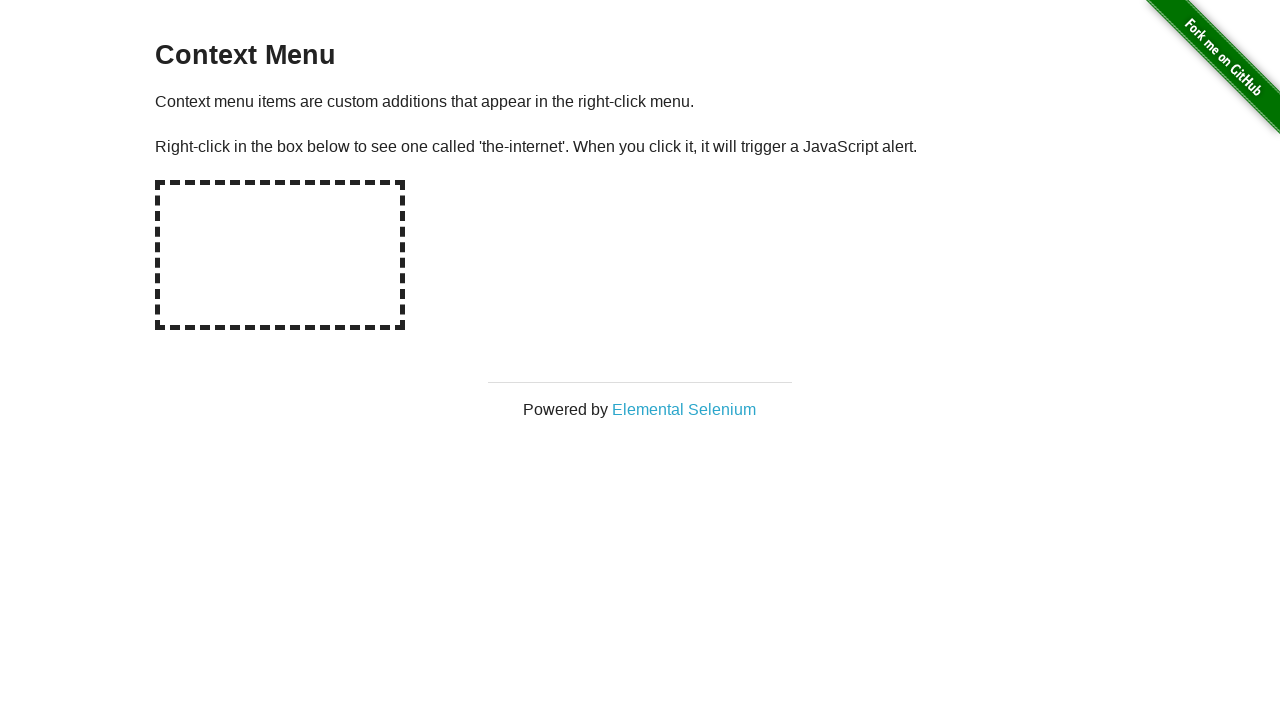

Right-clicked on hot-spot area to open context menu at (280, 255) on #hot-spot
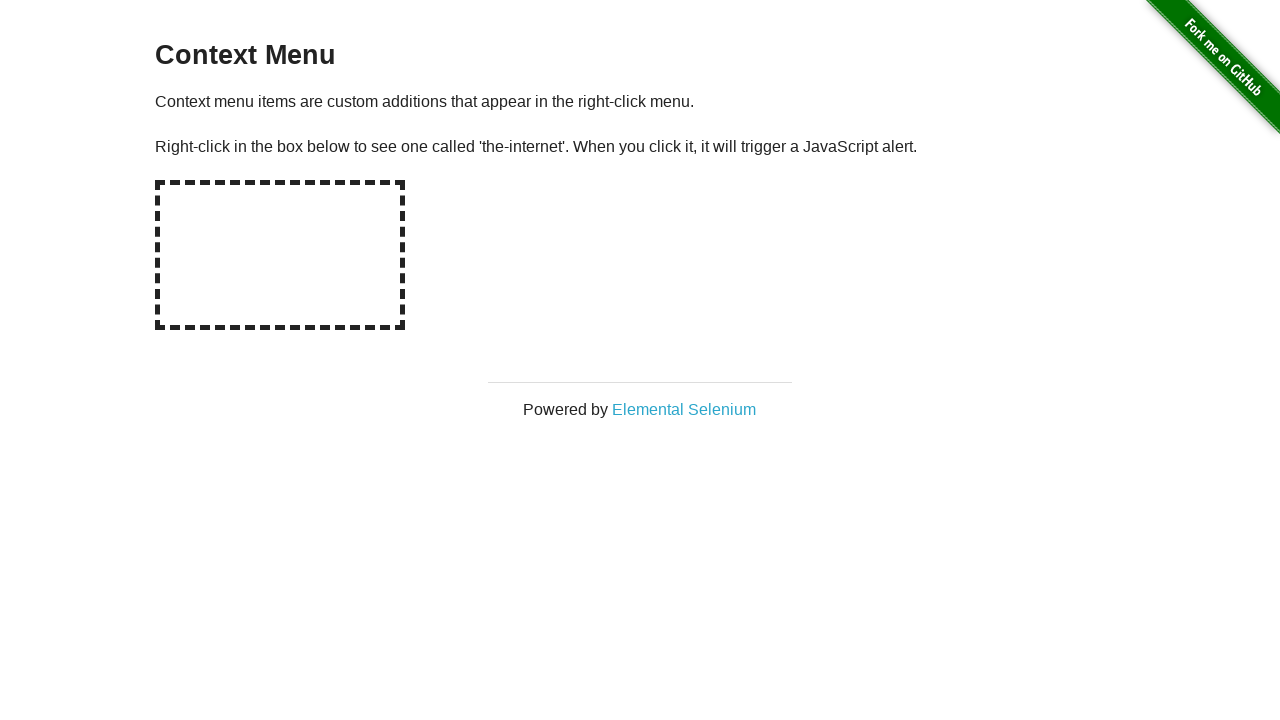

Set up dialog handler to accept alerts
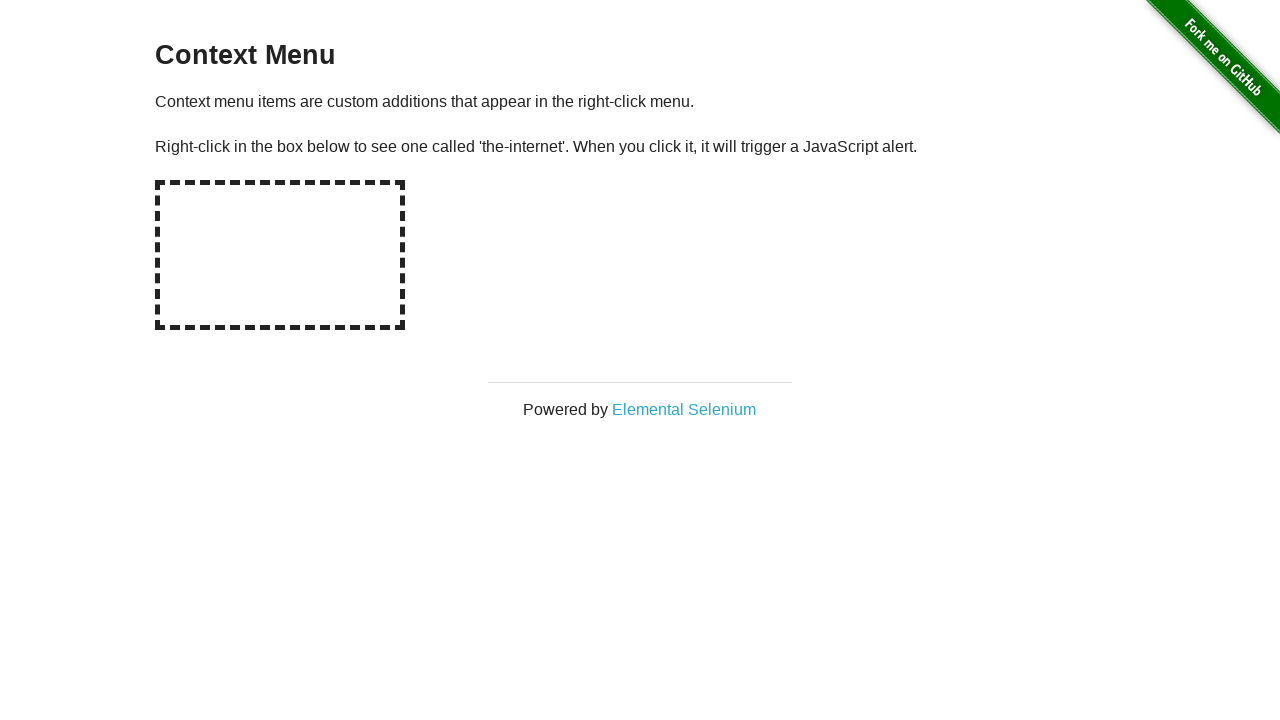

Clicked on Elemental Selenium link in context menu at (684, 409) on text='Elemental Selenium'
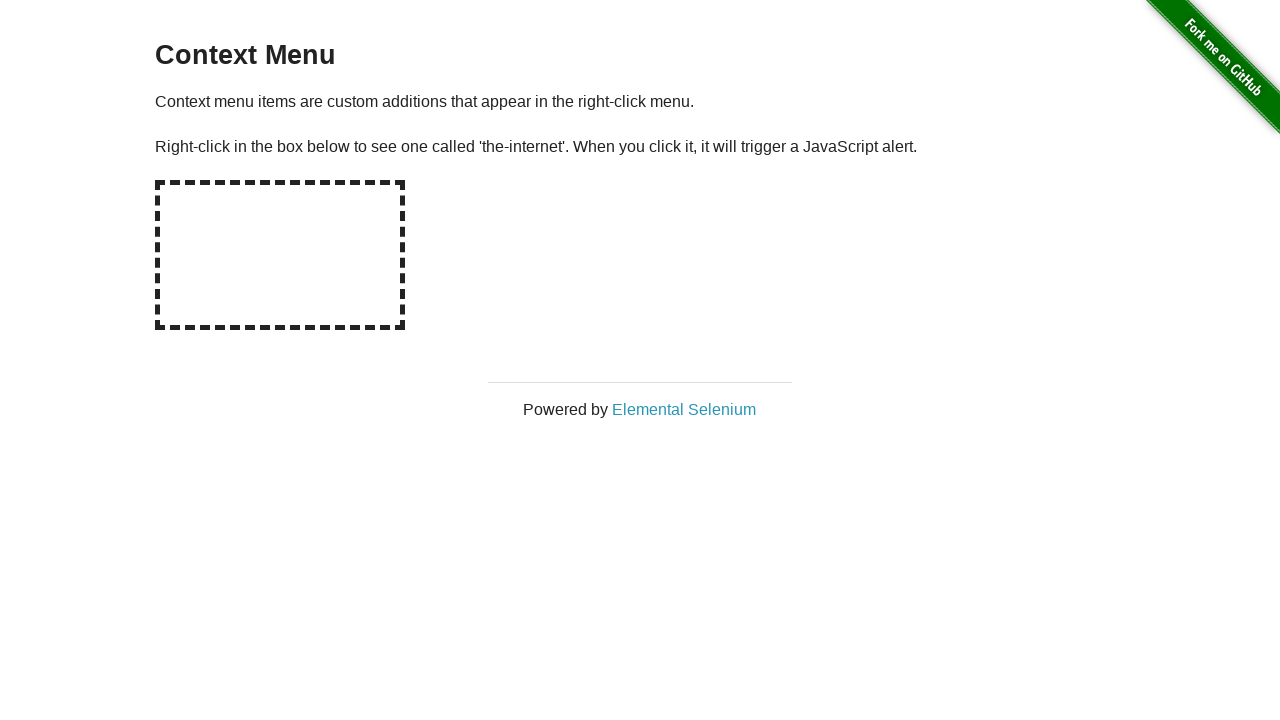

Clicked Elemental Selenium link and waited for new page/tab to open at (684, 409) on text='Elemental Selenium'
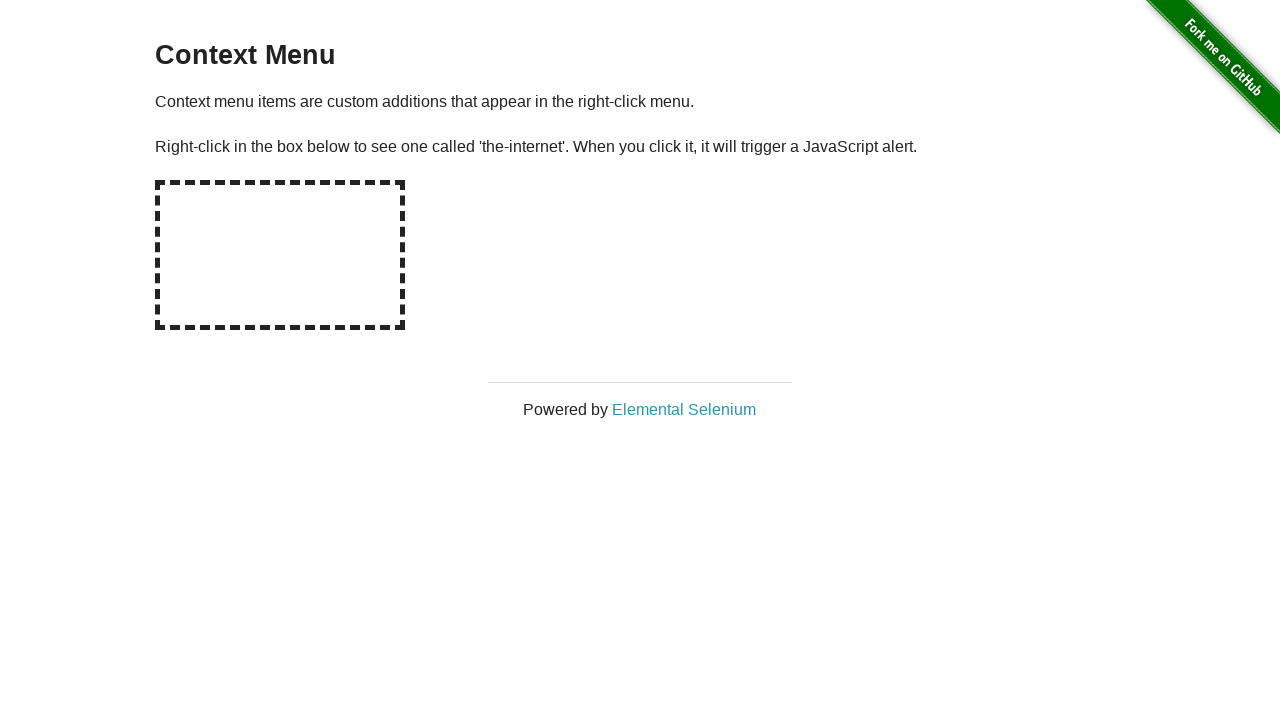

Switched to new window/tab
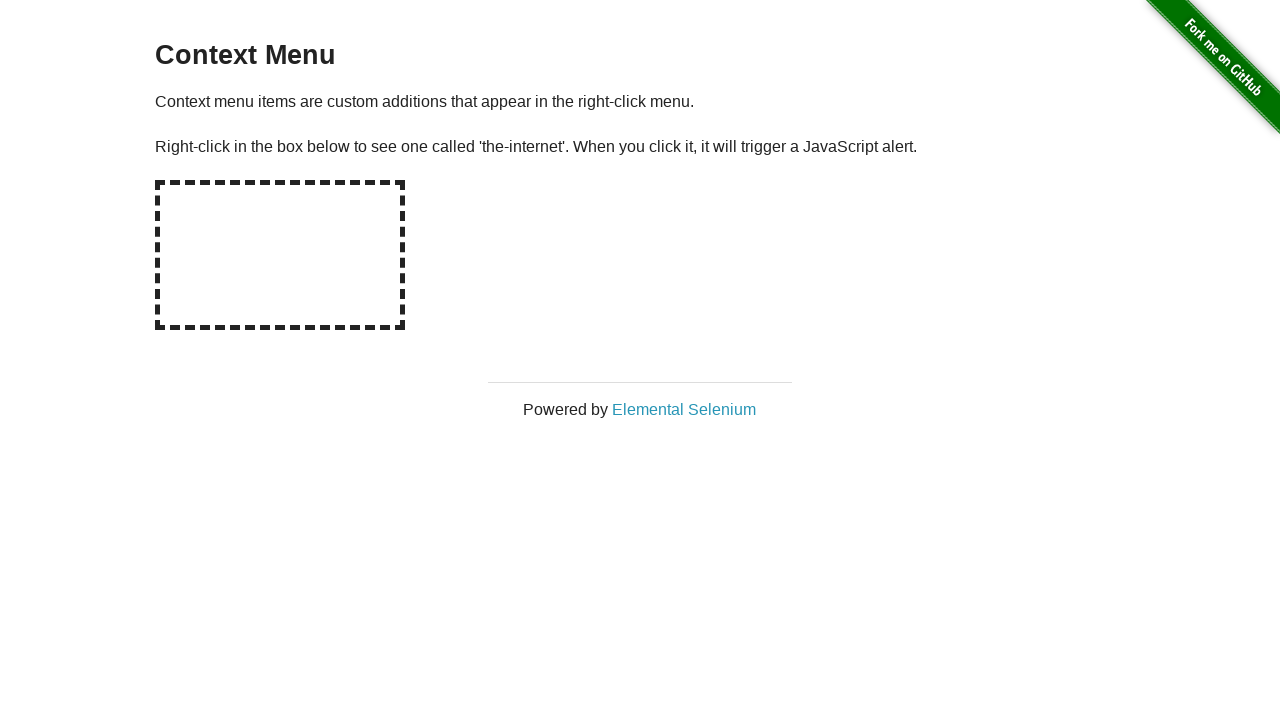

Verified 'Elemental Selenium' heading is present on new page
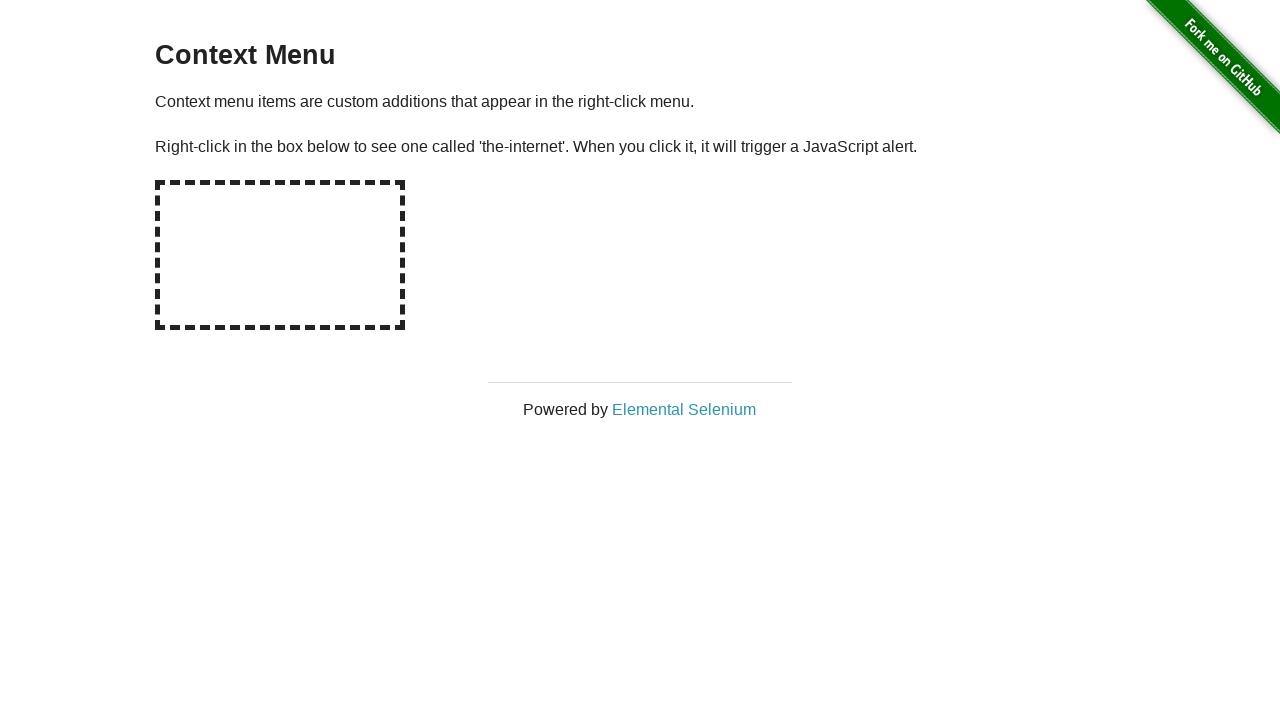

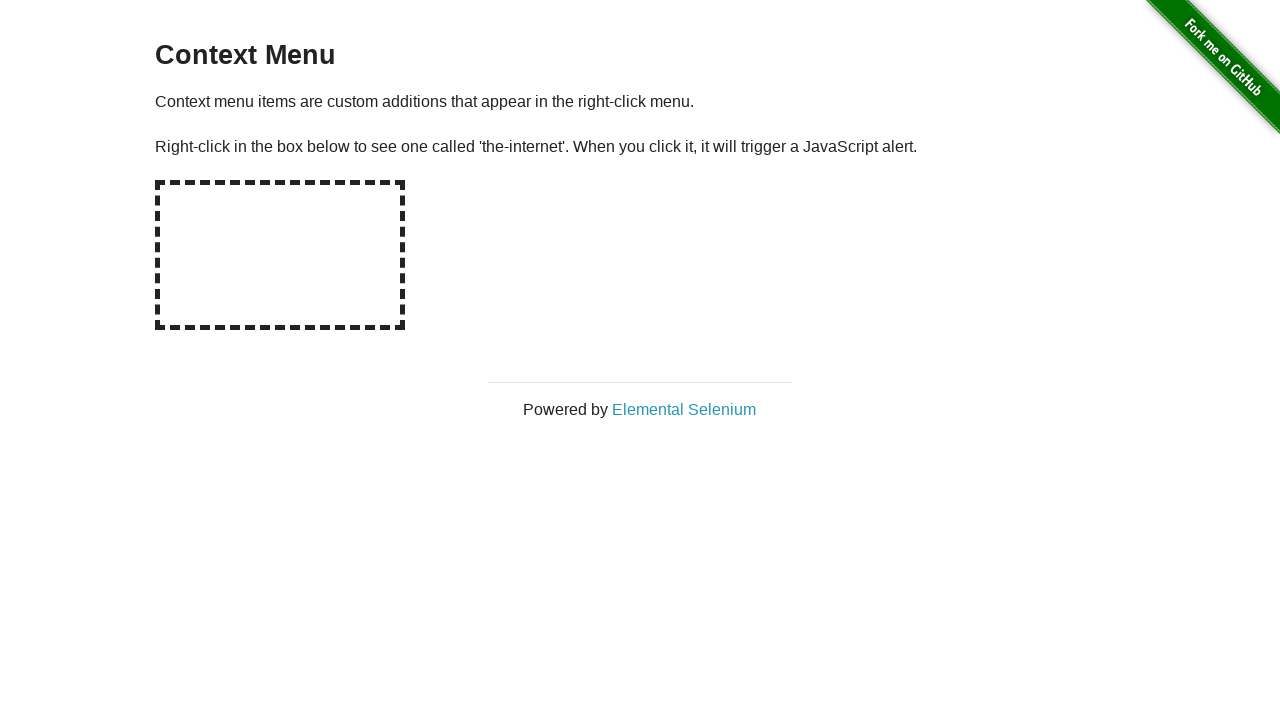